Tests page scrolling functionality by scrolling down 1000 pixels and then scrolling up 3000 pixels on the W3Schools JavaScript popup tutorial page.

Starting URL: https://www.w3schools.com/js/js_popup.asp

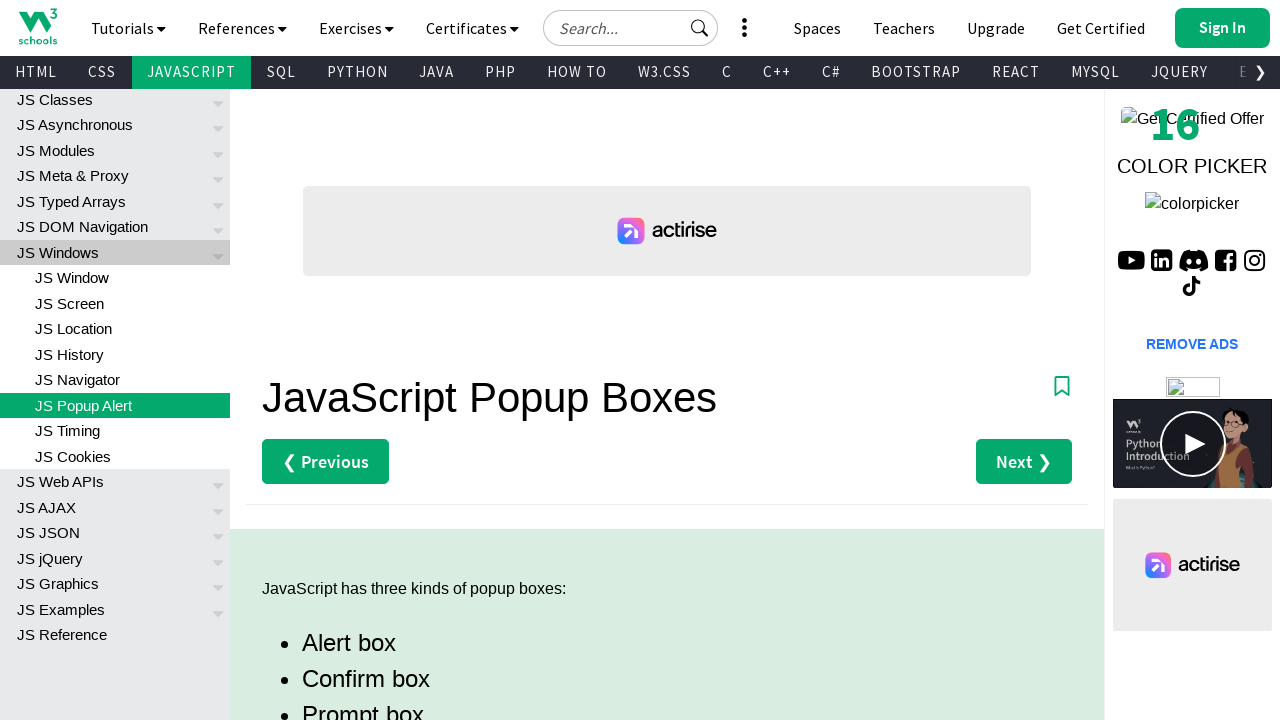

Scrolled down 1000 pixels on W3Schools JavaScript popup tutorial page
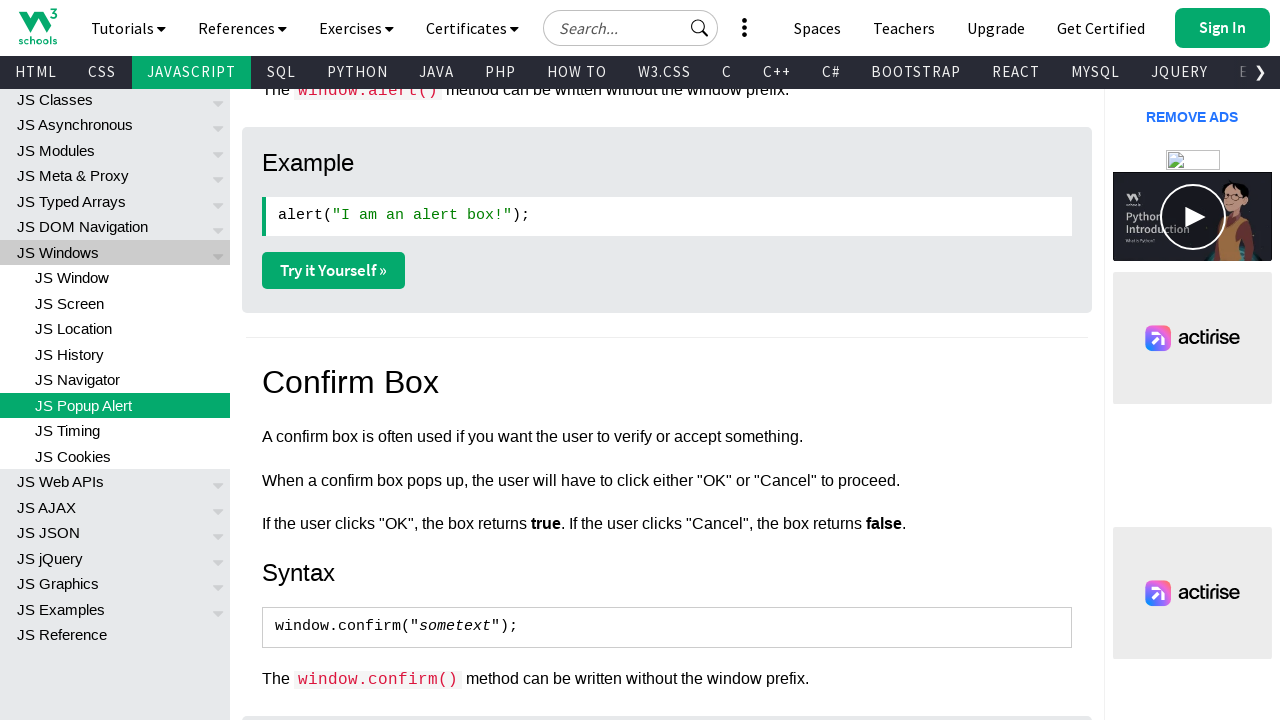

Waited 2 seconds to observe scroll effect
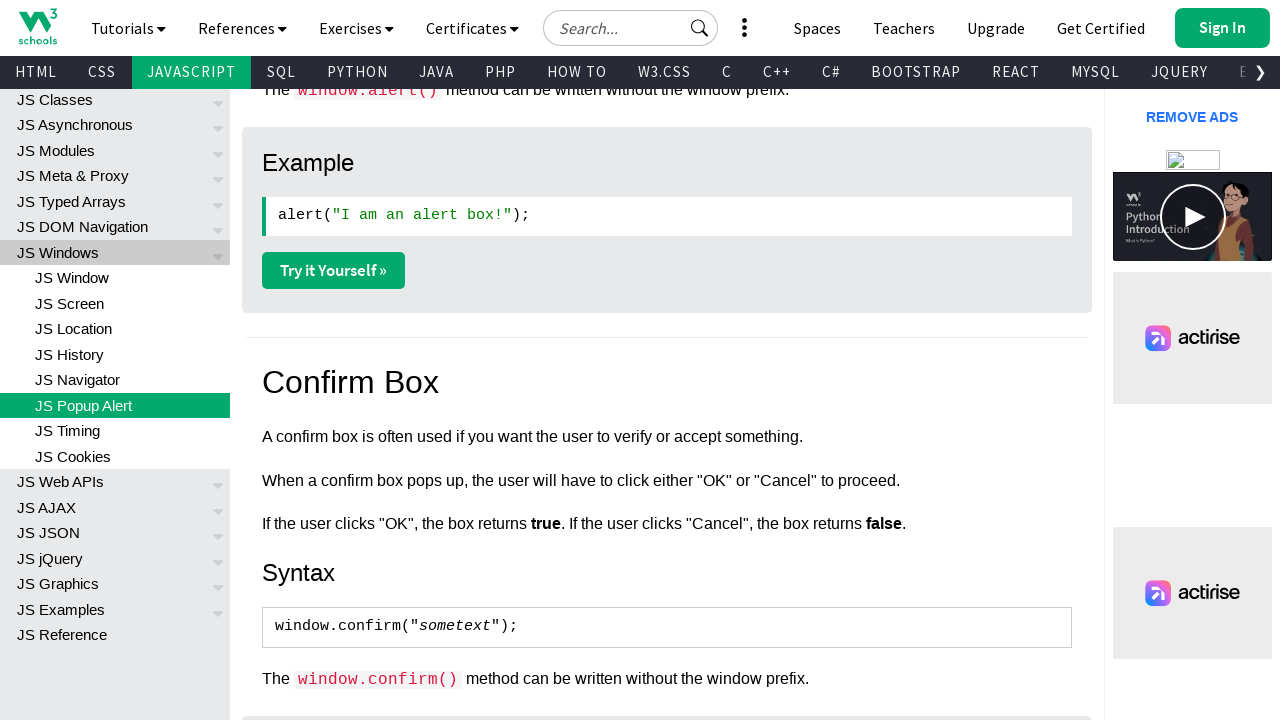

Scrolled up 3000 pixels
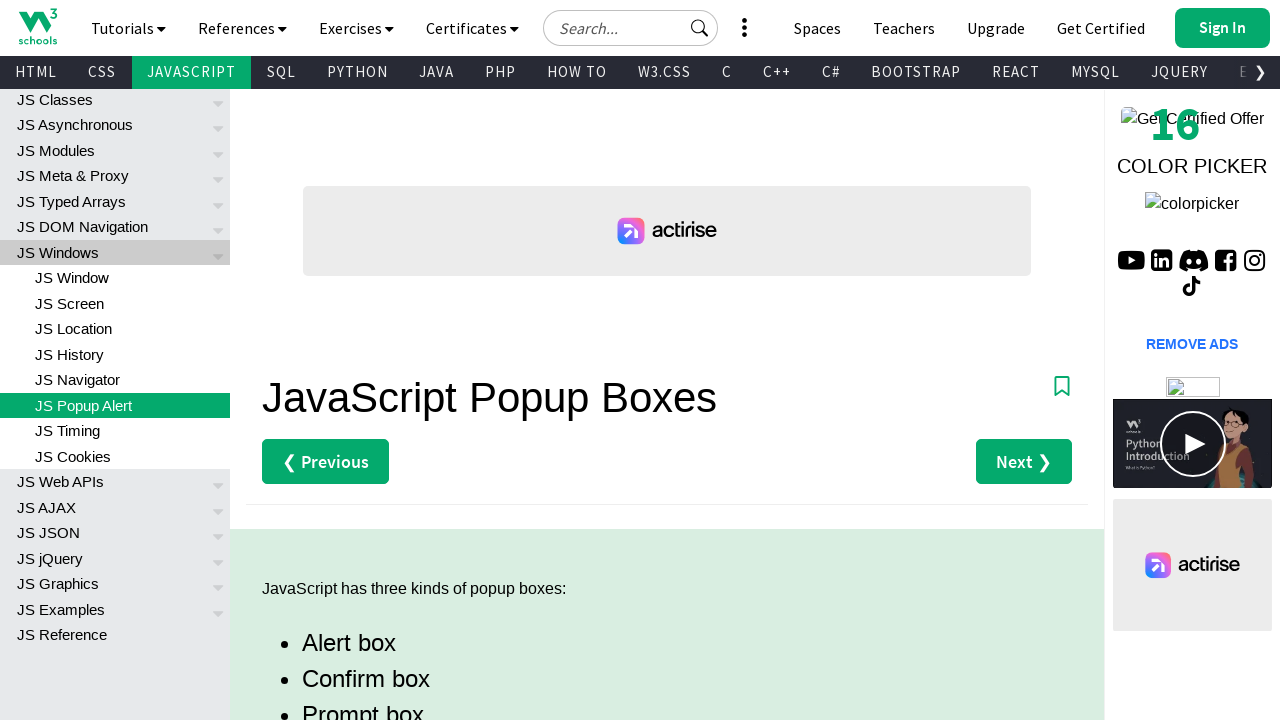

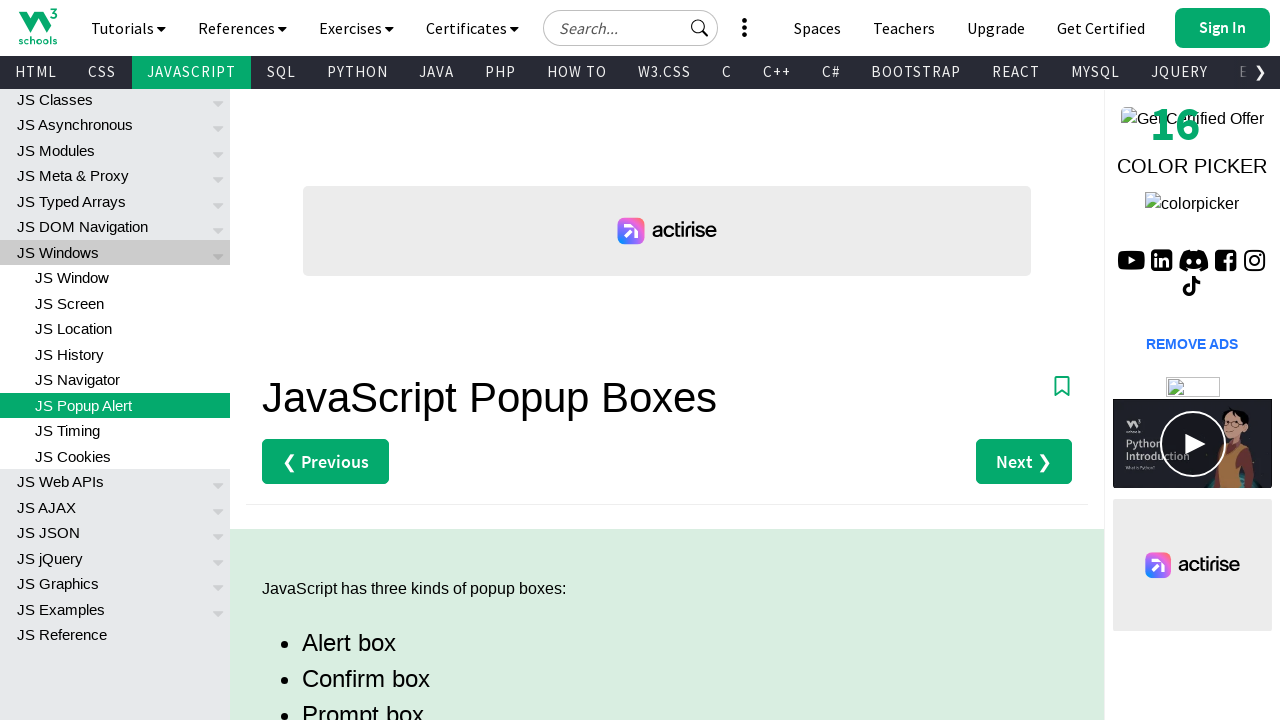